Tests form interactions on a locator practice page by filling username/password fields, clicking sign-in to trigger an error, then navigating to forgot password flow and filling reset password fields using different locator strategies.

Starting URL: https://rahulshettyacademy.com/locatorspractice/

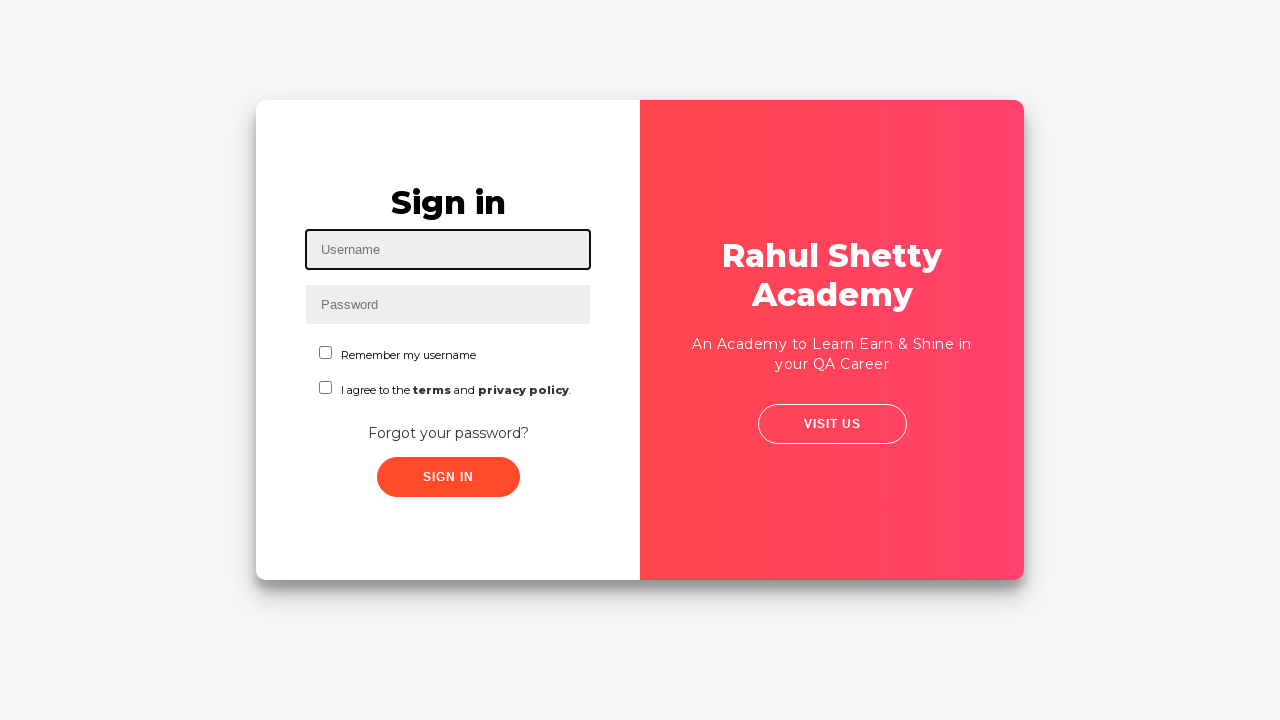

Filled username field with 'EricRicketts' on #inputUsername
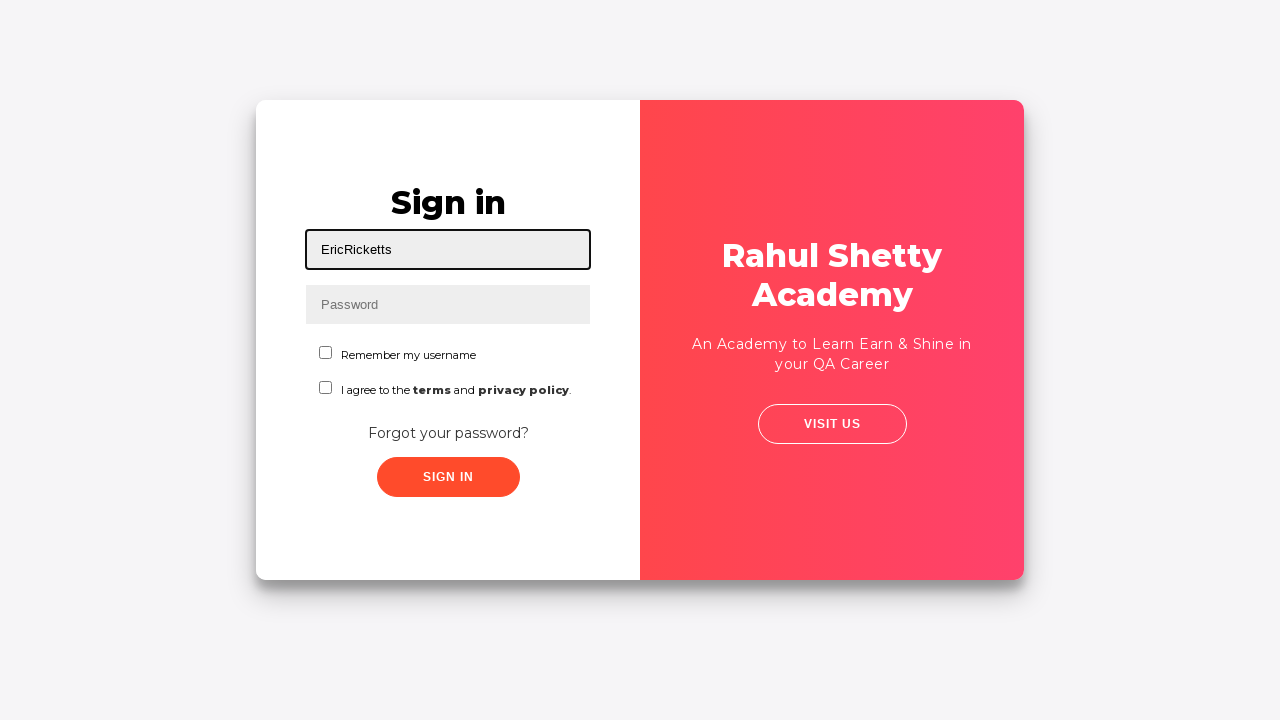

Filled password field with 'foo123bar@#$' on input[name='inputPassword']
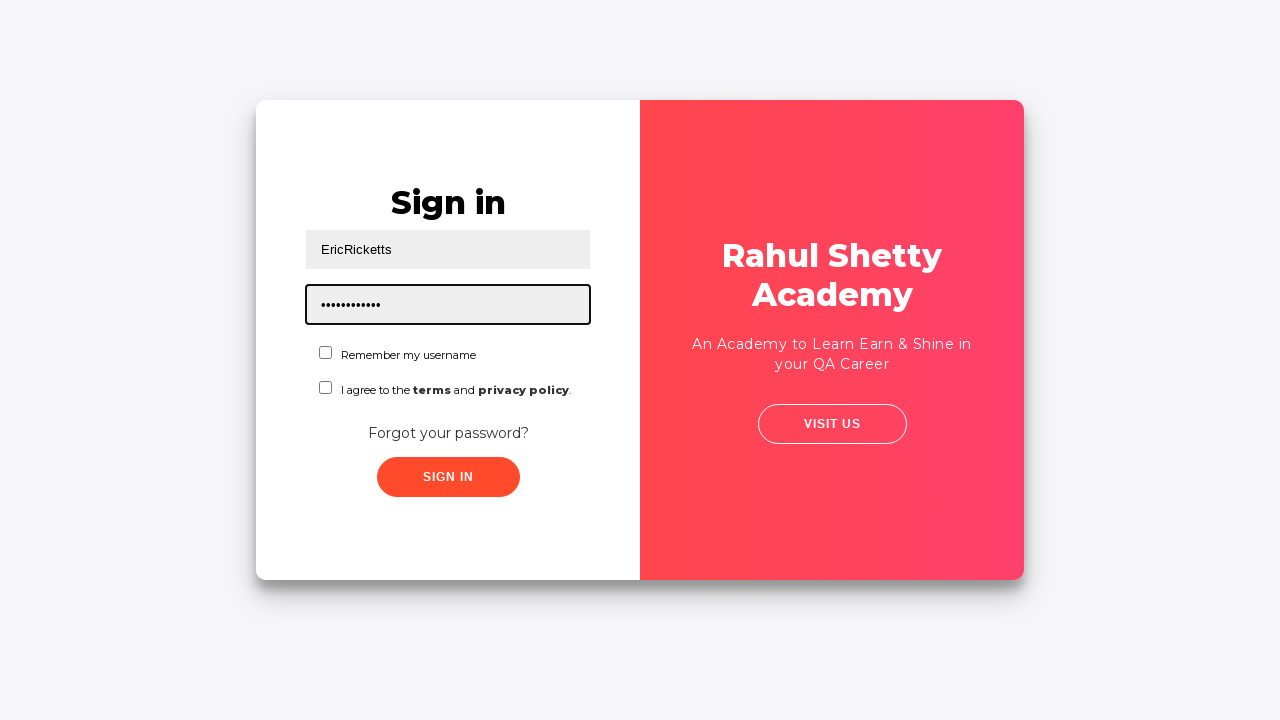

Clicked sign in button at (448, 477) on button.submit.signInBtn
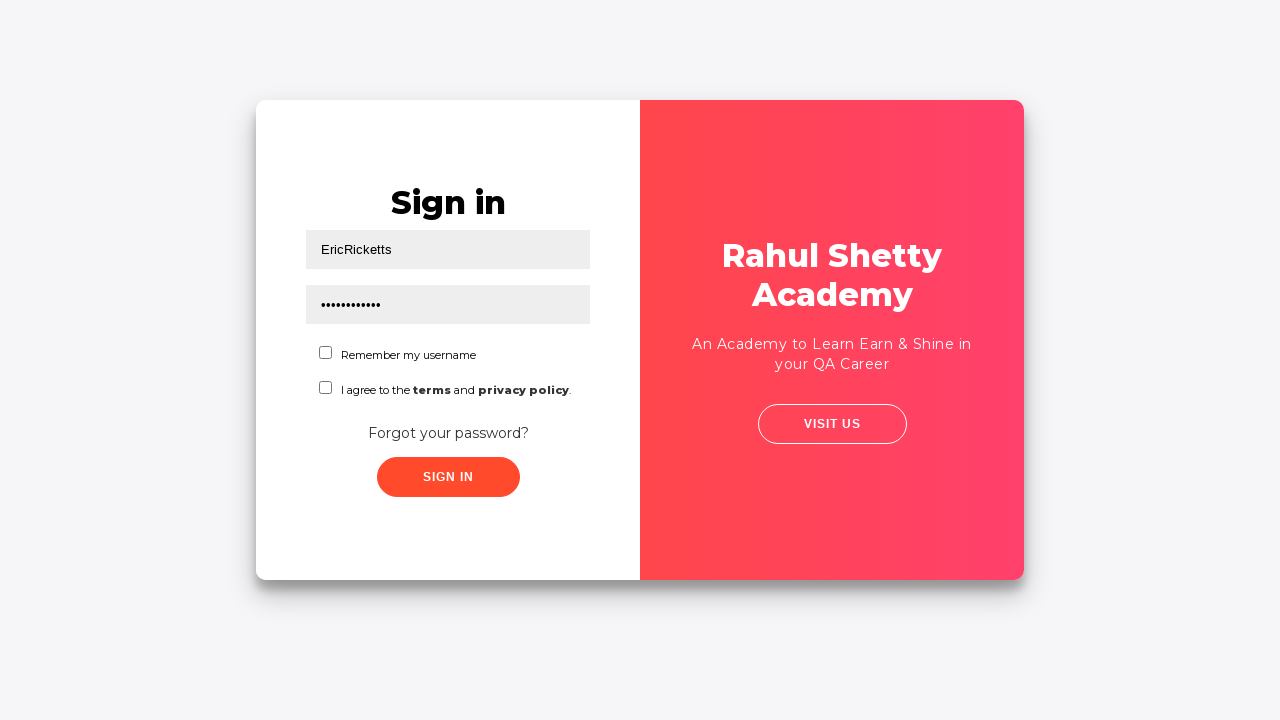

Error message appeared on page
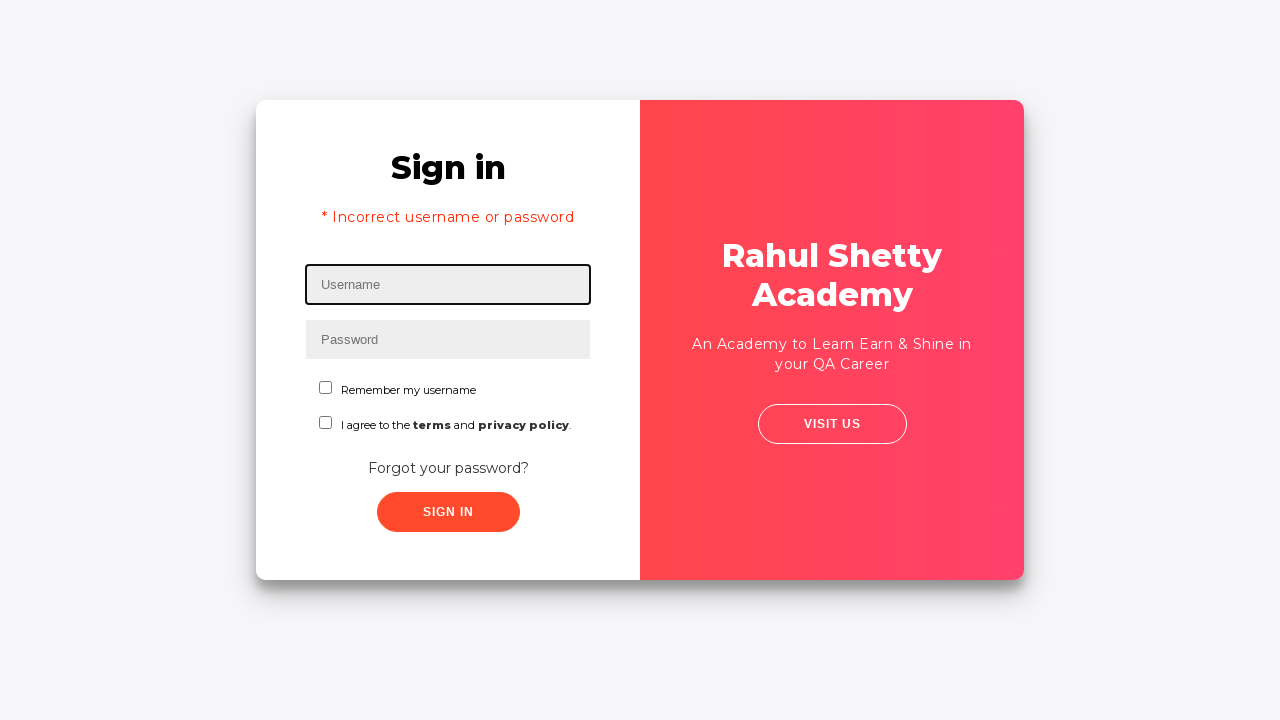

Clicked 'Forgot your password?' link at (448, 468) on text=Forgot your password?
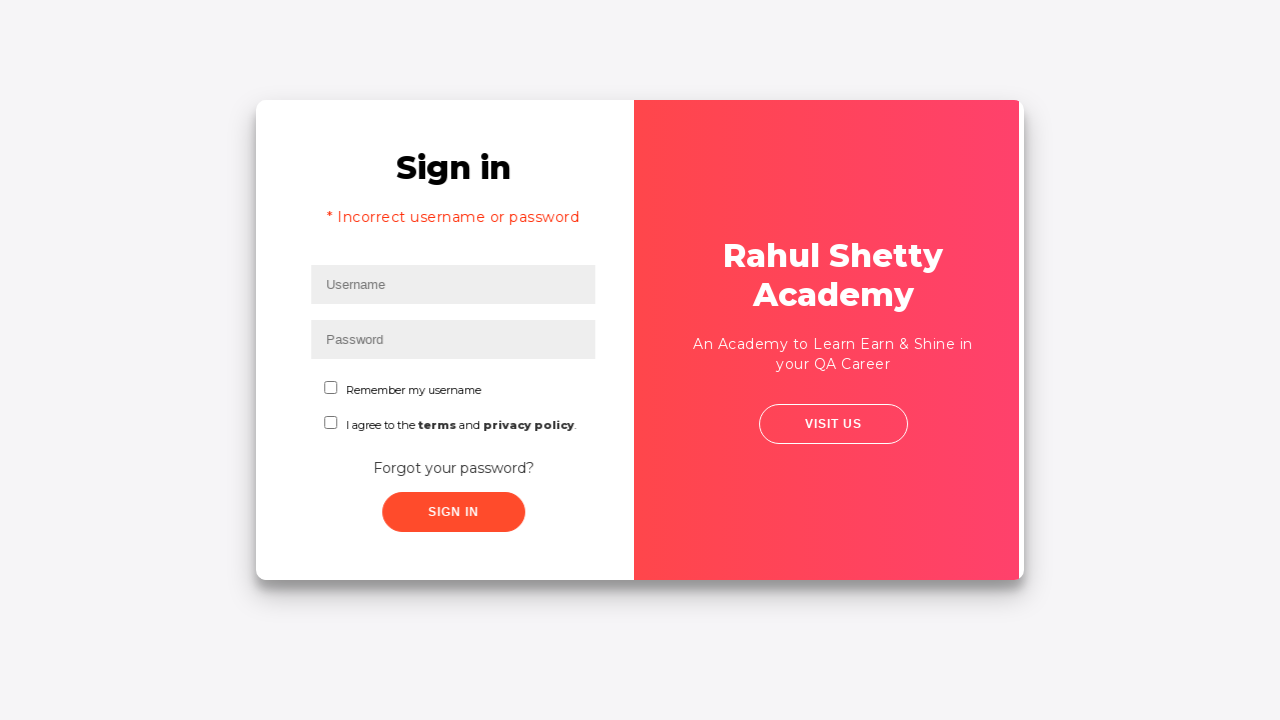

Waited for reset password name field to load
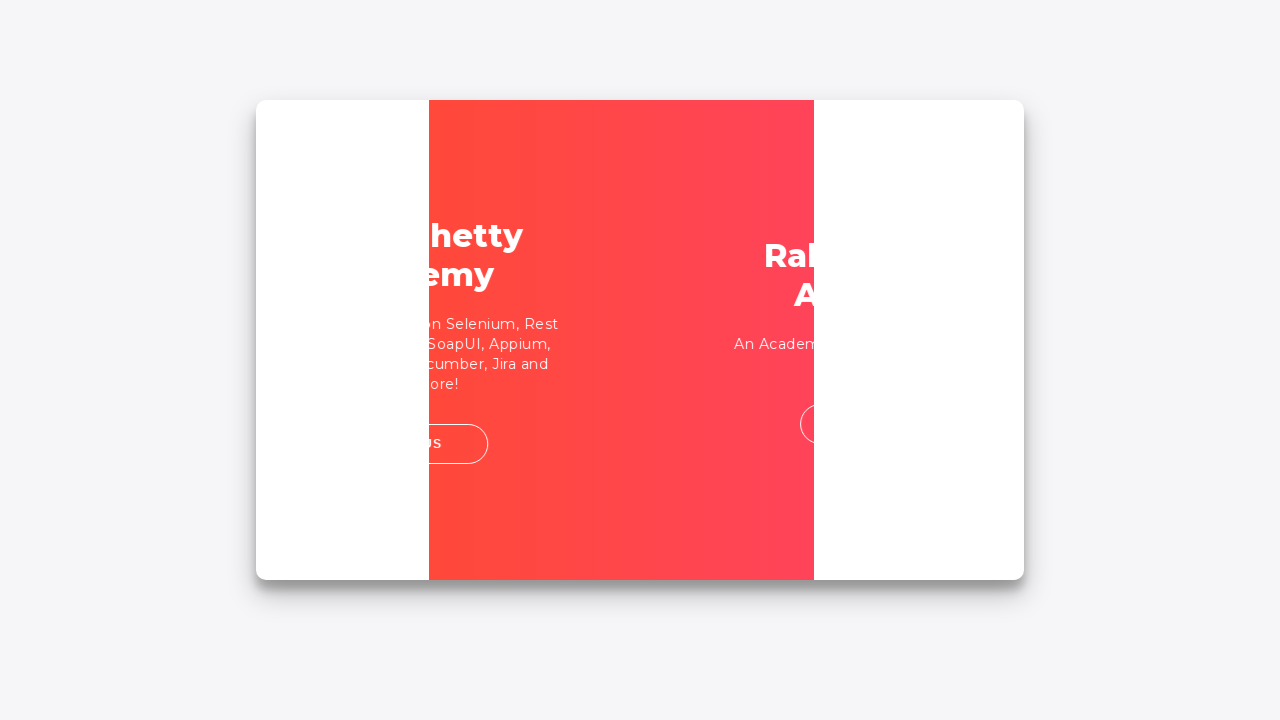

Filled reset password name field with 'EricRicketts' on input[placeholder='Name']
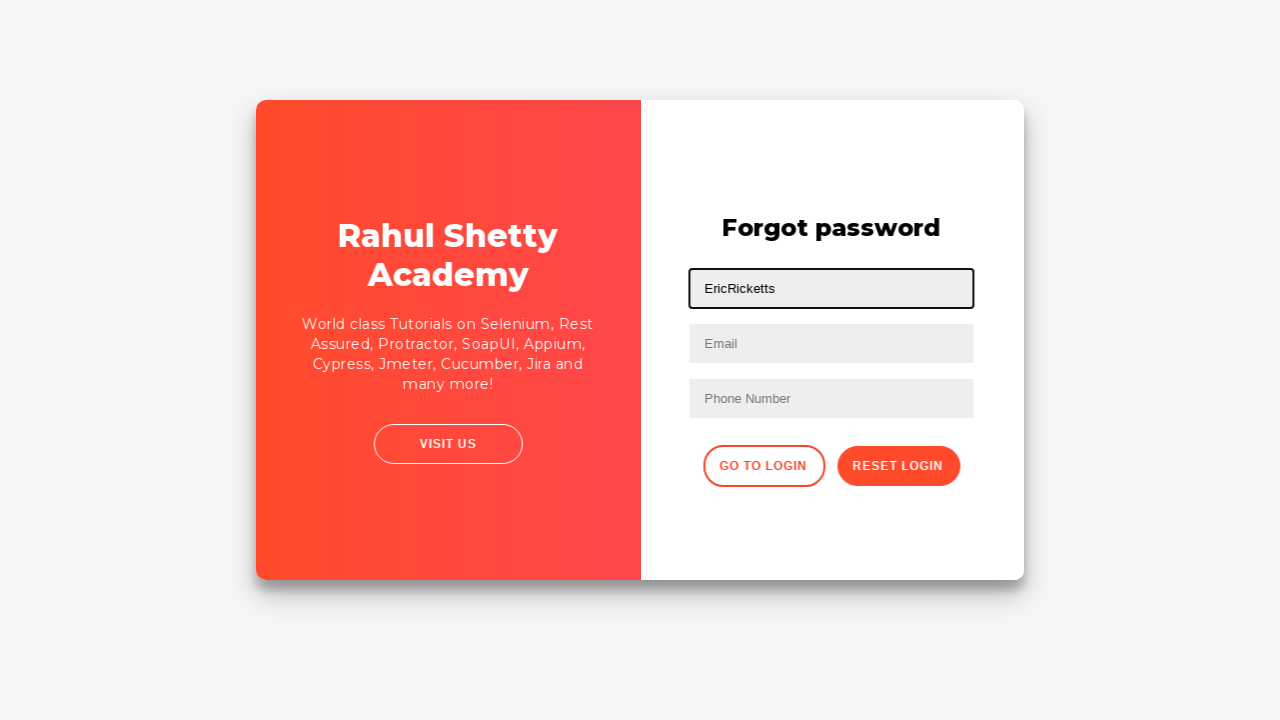

Filled reset password email field with 'eric_ricketts@icloud.com' on input[placeholder='Email']
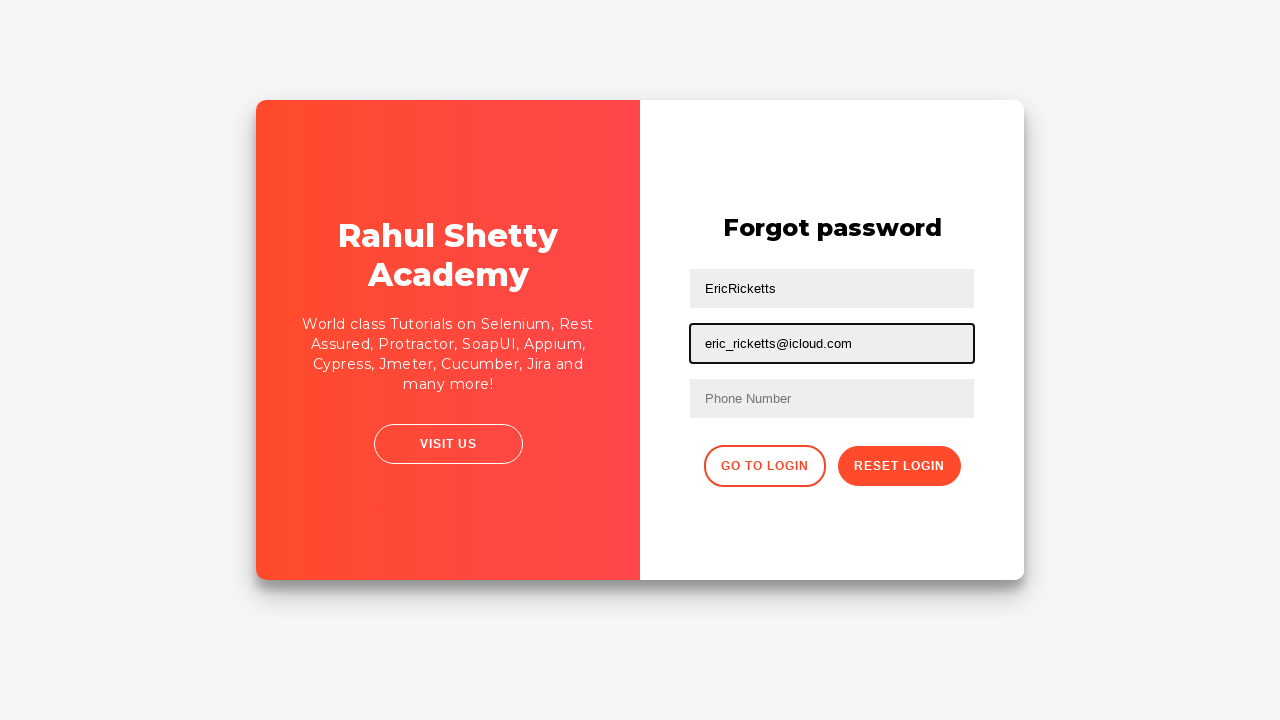

Cleared name field on input[placeholder='Name']
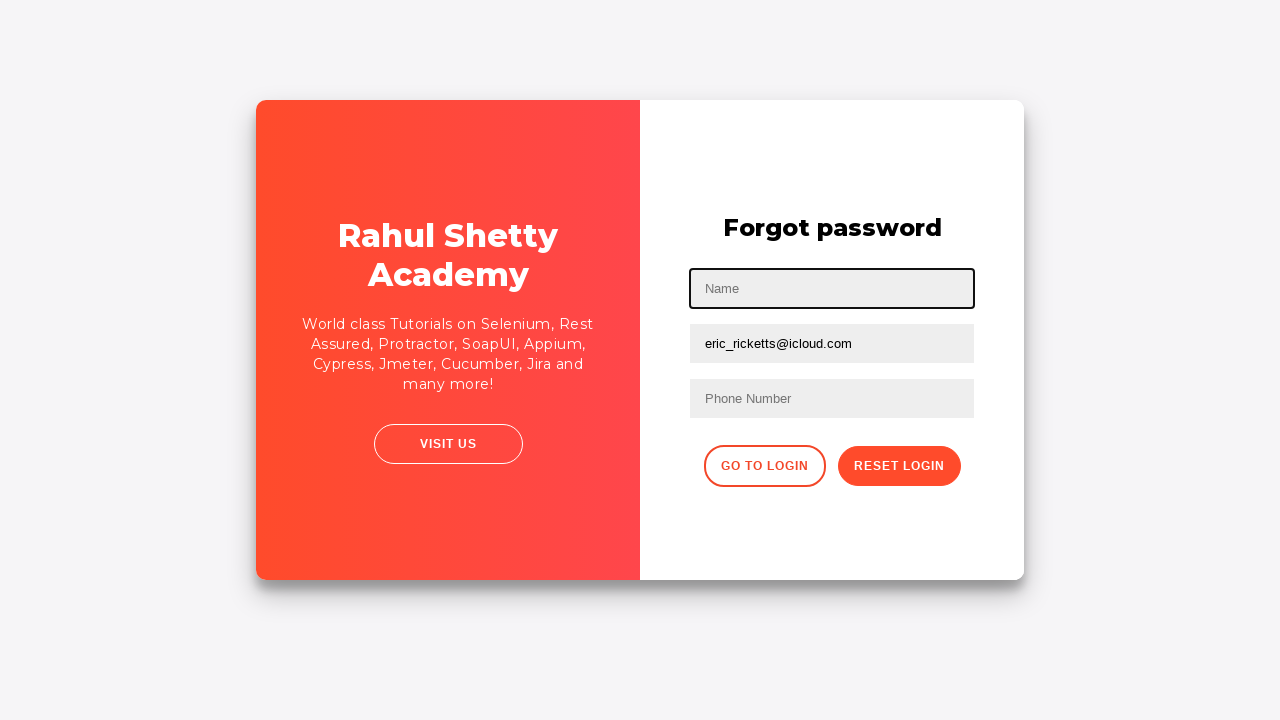

Cleared email field on input[placeholder='Email']
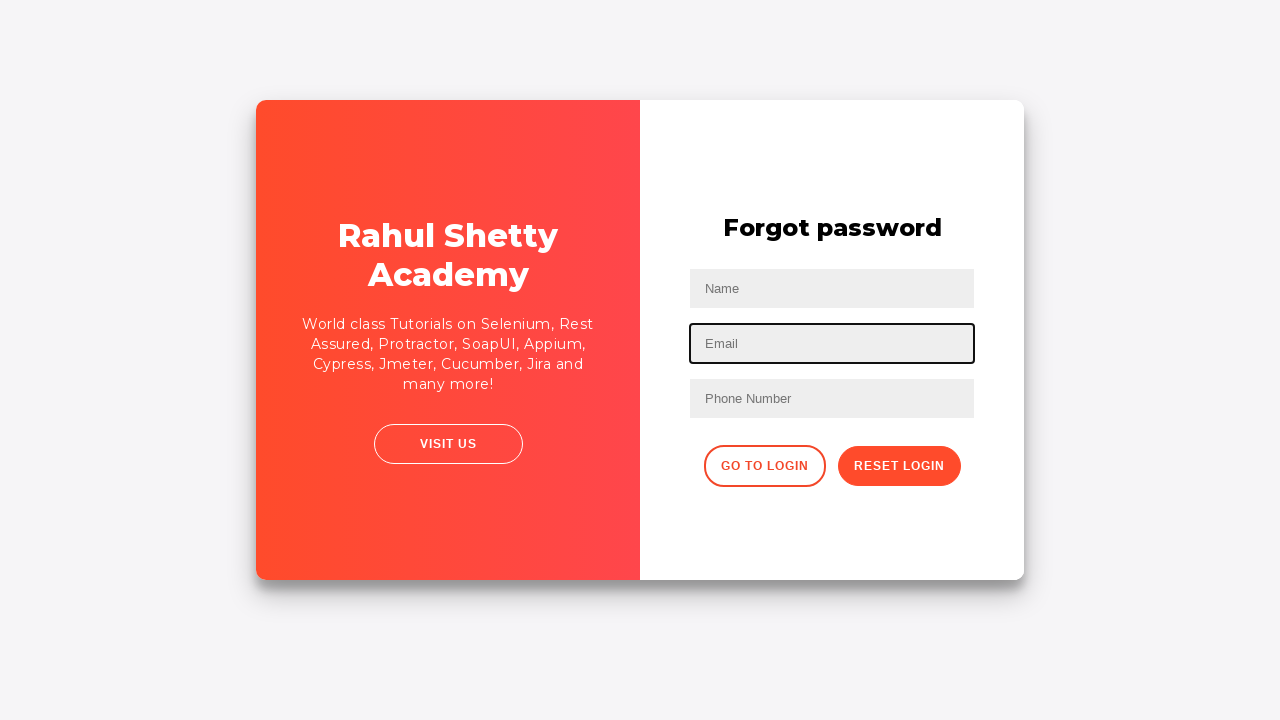

Filled first text input using XPath with 'EricRicketts' on //input[@type='text'][1]
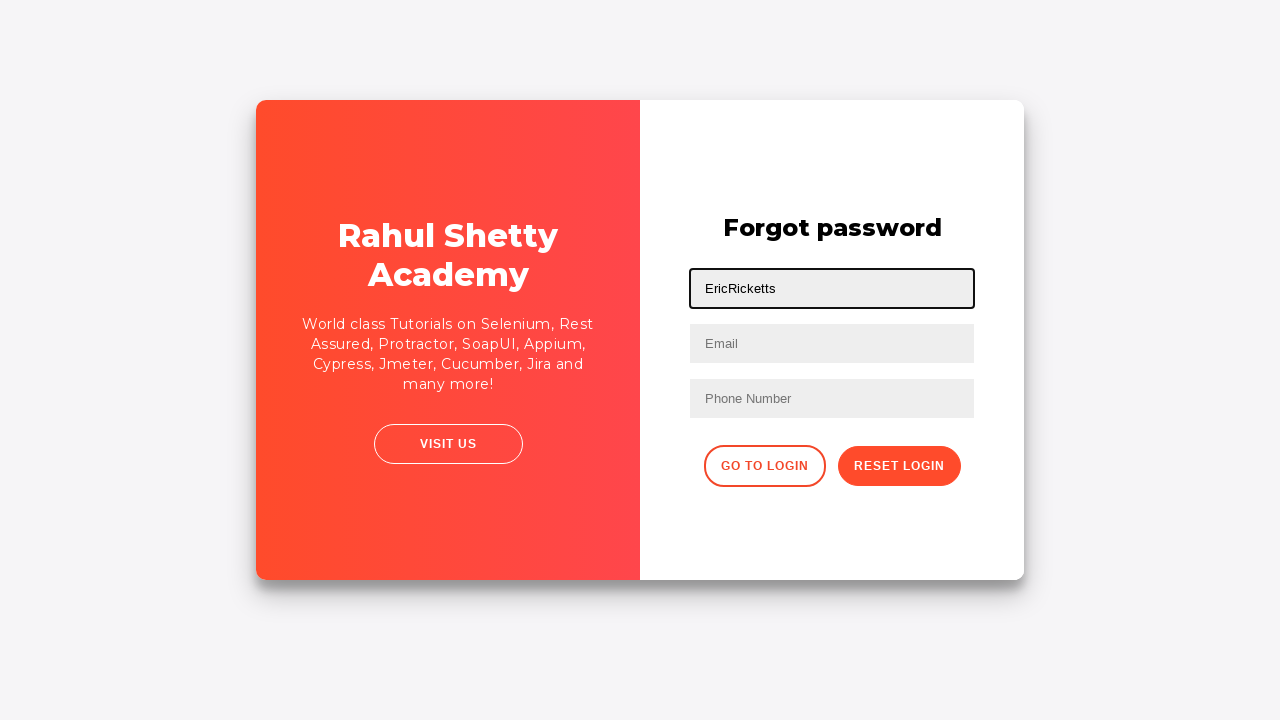

Filled second text input using XPath with 'eric_ricketts@icloud.com' on //input[@type='text'][2]
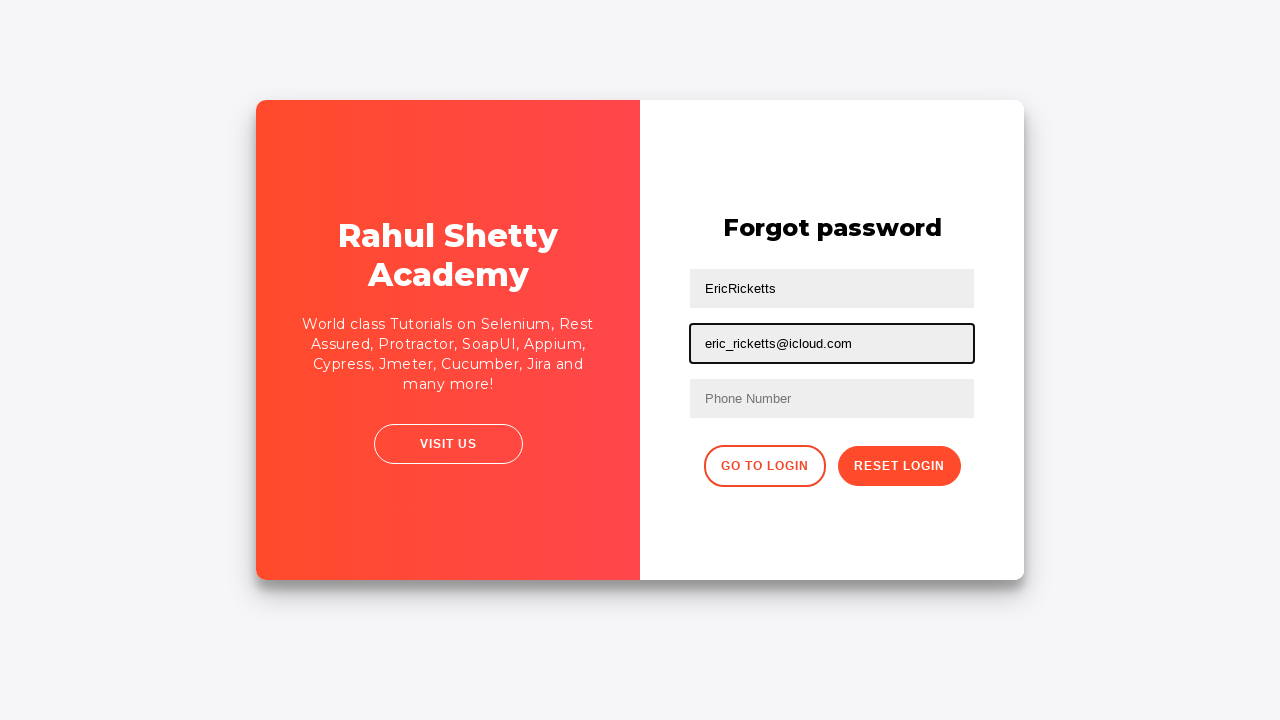

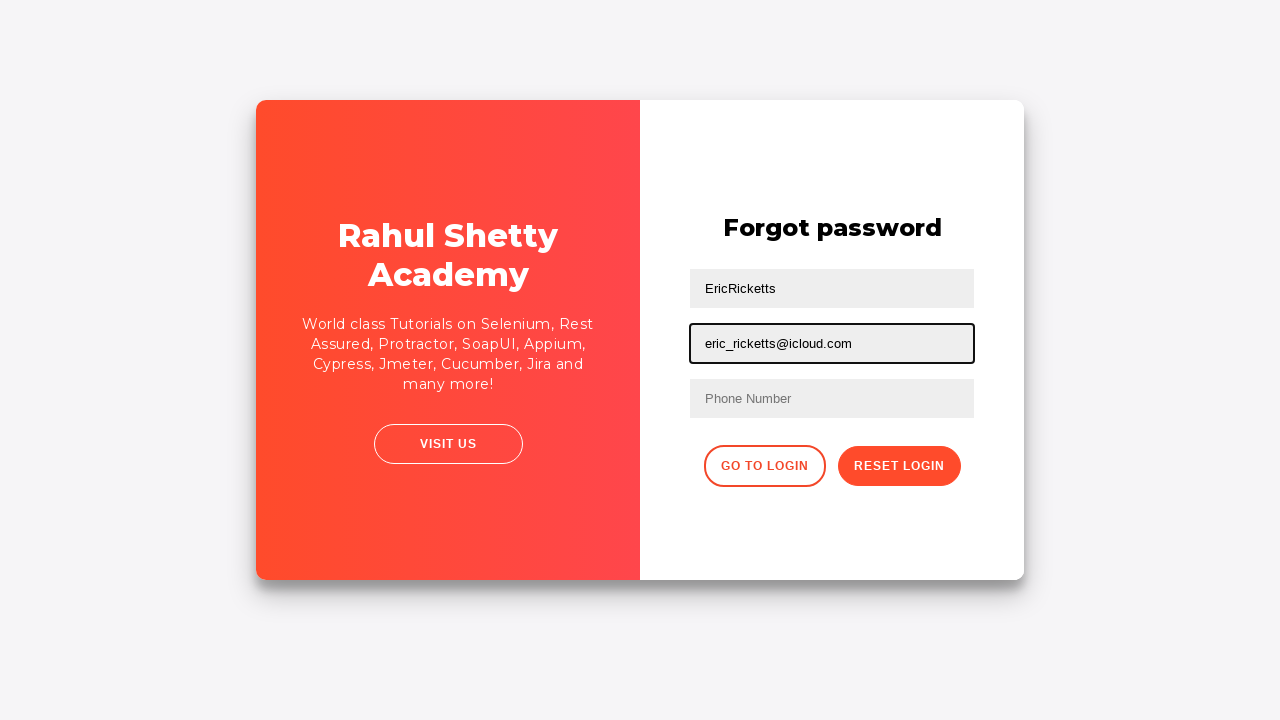